Tests the calculator's multiplication operation by entering two numbers, selecting multiplication, and verifying the result

Starting URL: http://juliemr.github.io/protractor-demo/

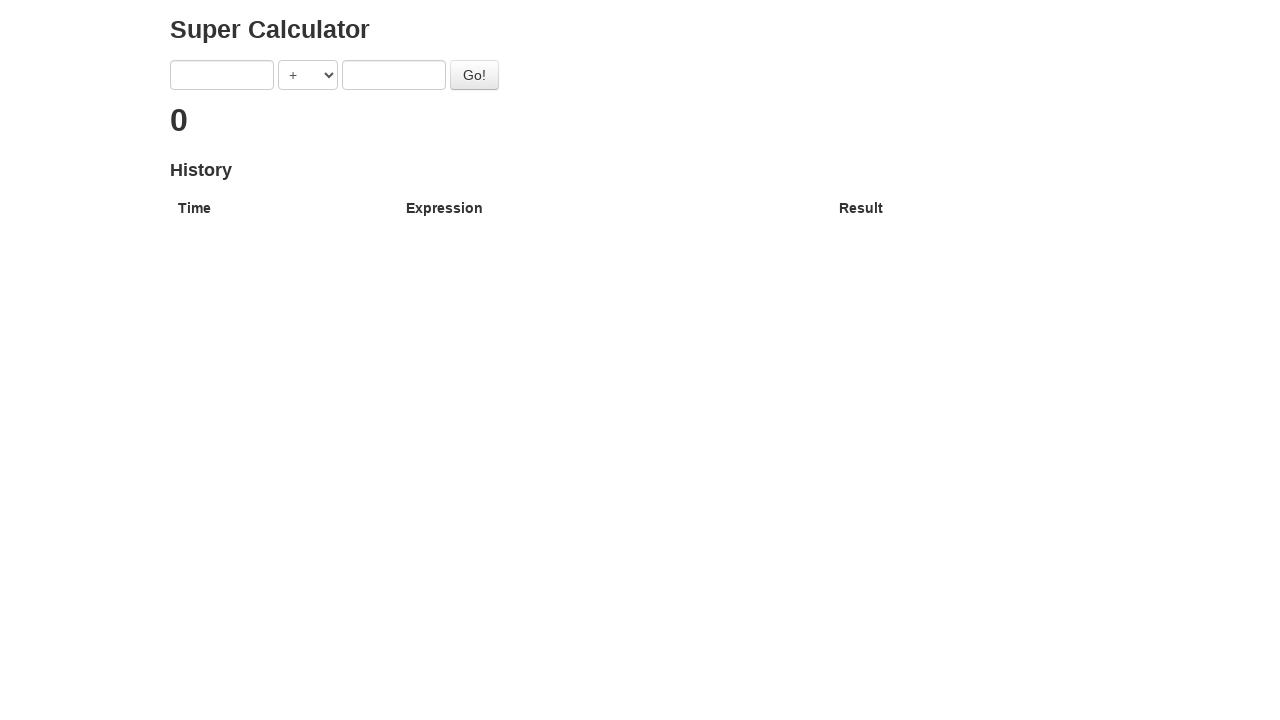

Navigated to calculator demo page
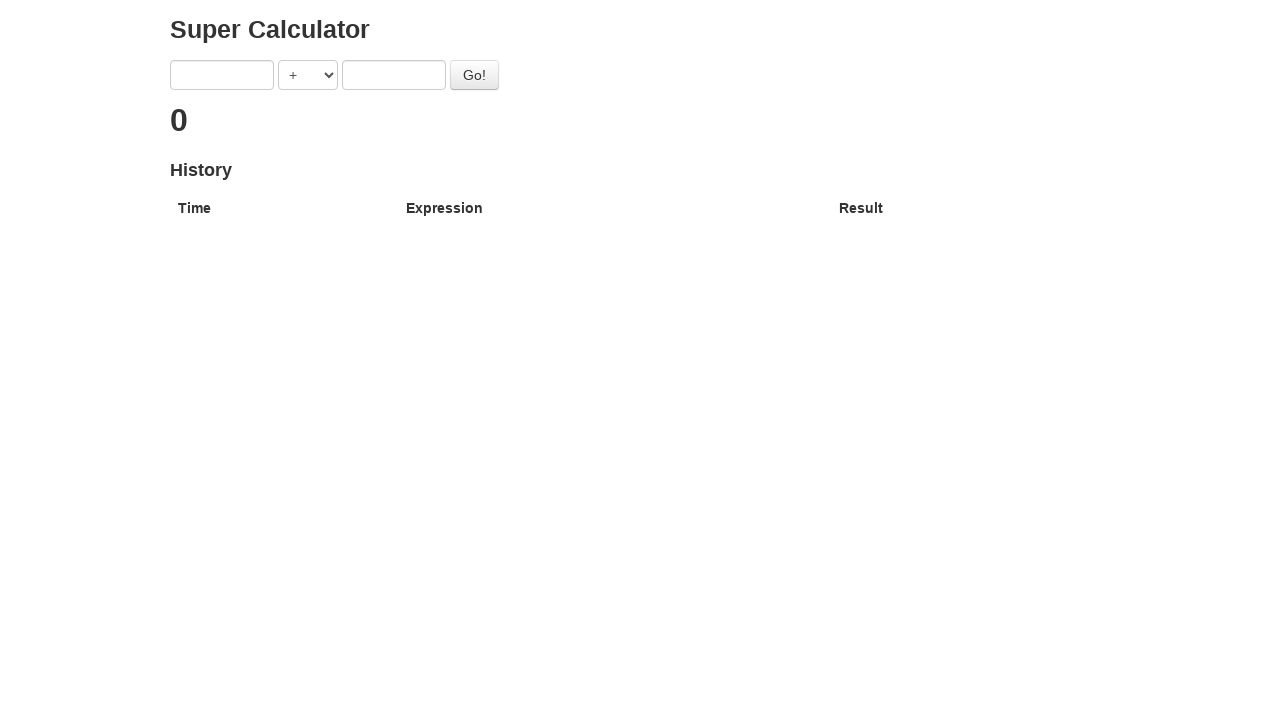

Selected MULTIPLICATION operation from operator dropdown on [ng-model='operator']
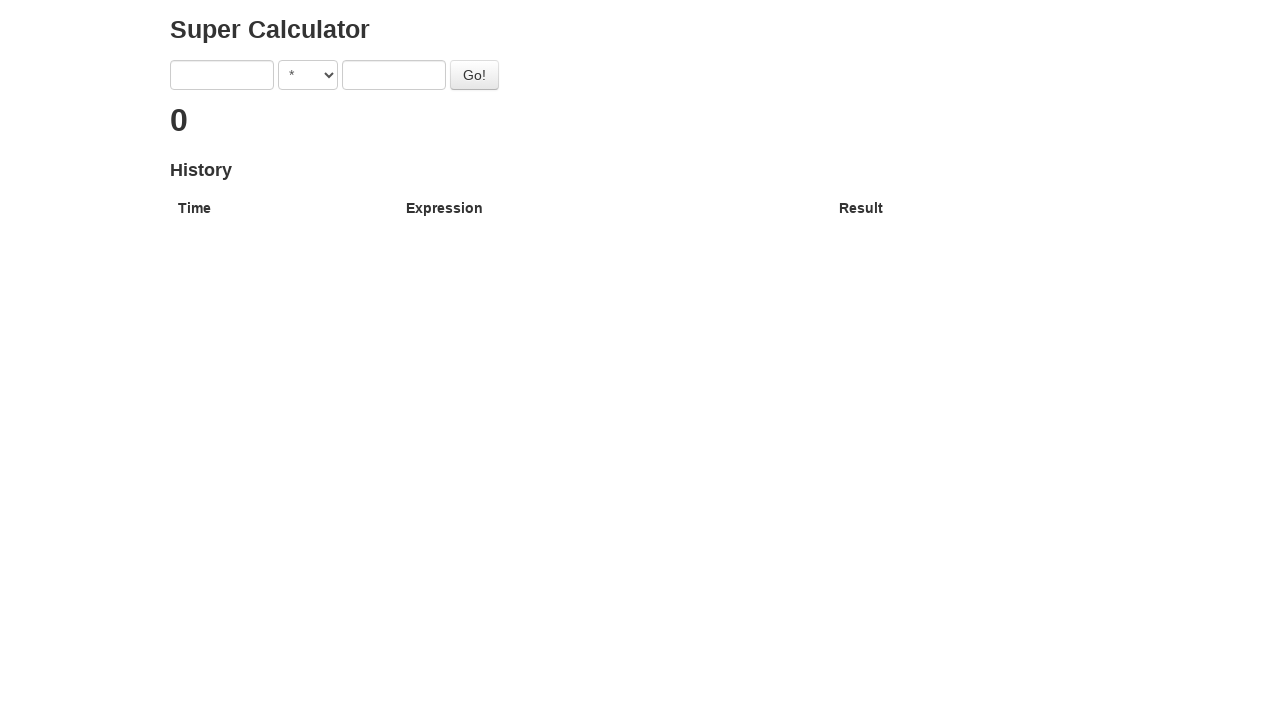

Entered first number: 1 on [ng-model='first']
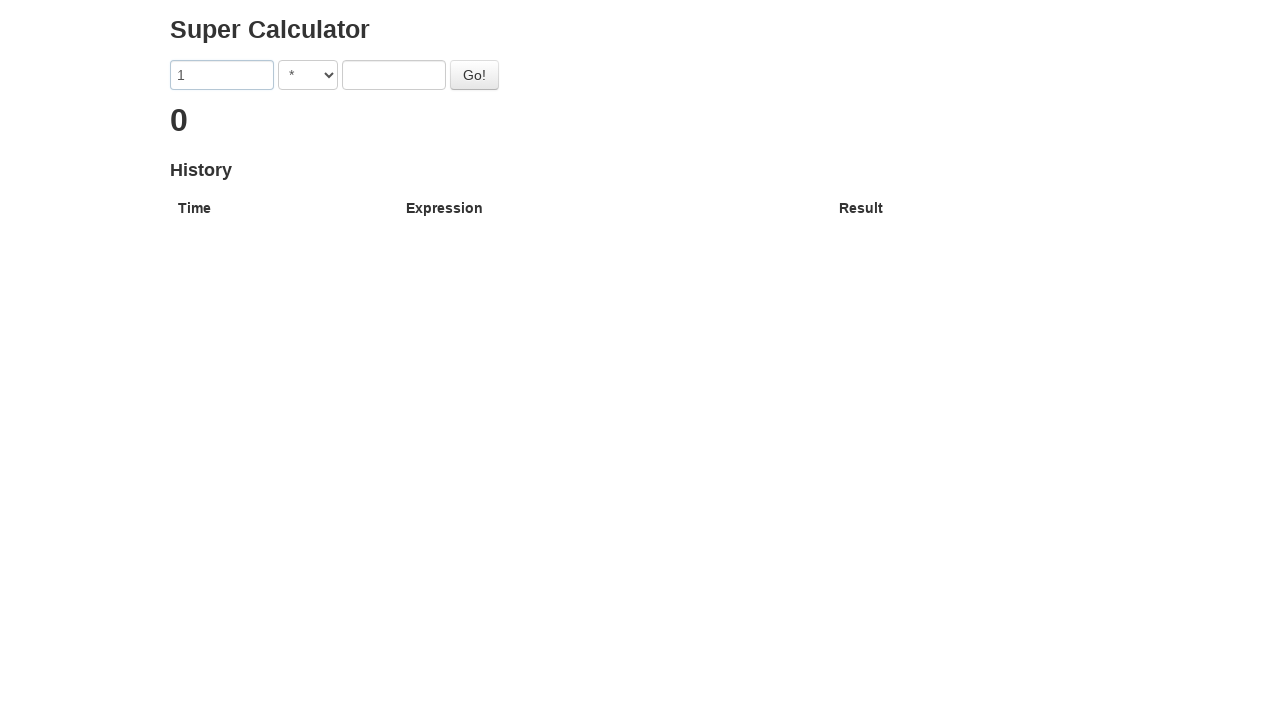

Entered second number: 2 on [ng-model='second']
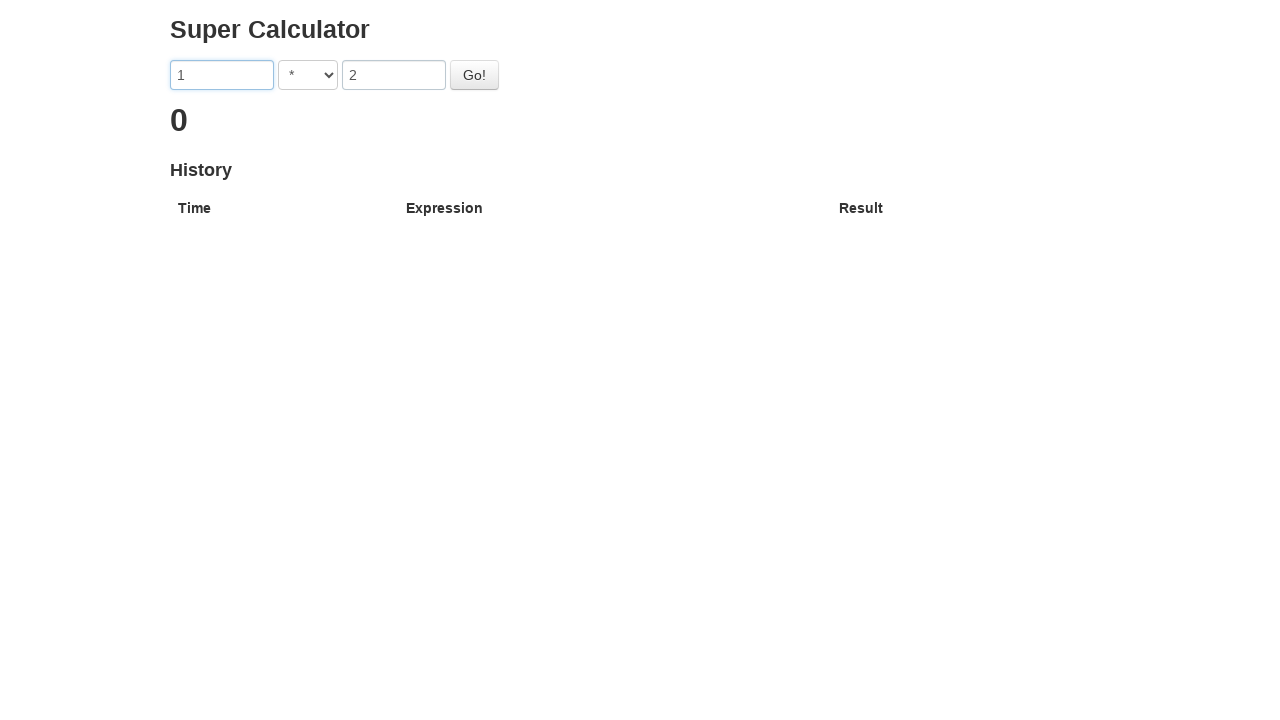

Clicked the Go button to perform multiplication at (474, 75) on #gobutton
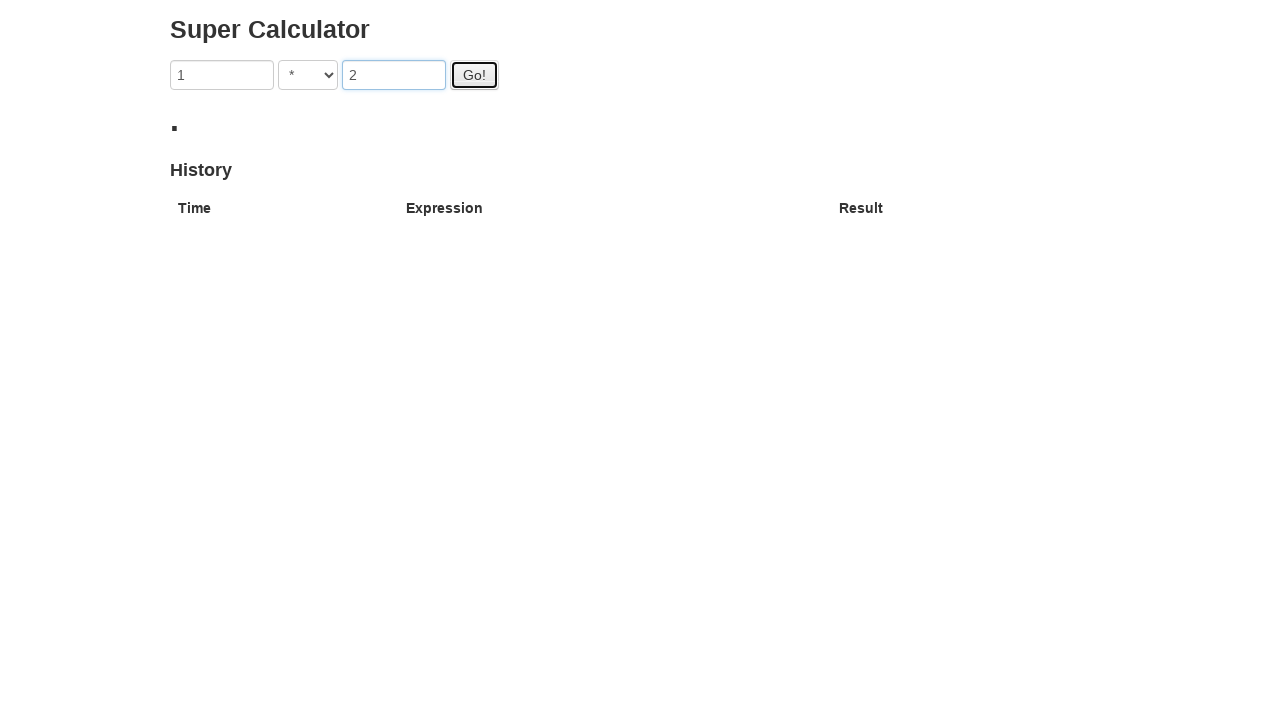

Result loaded and verified to contain '2'
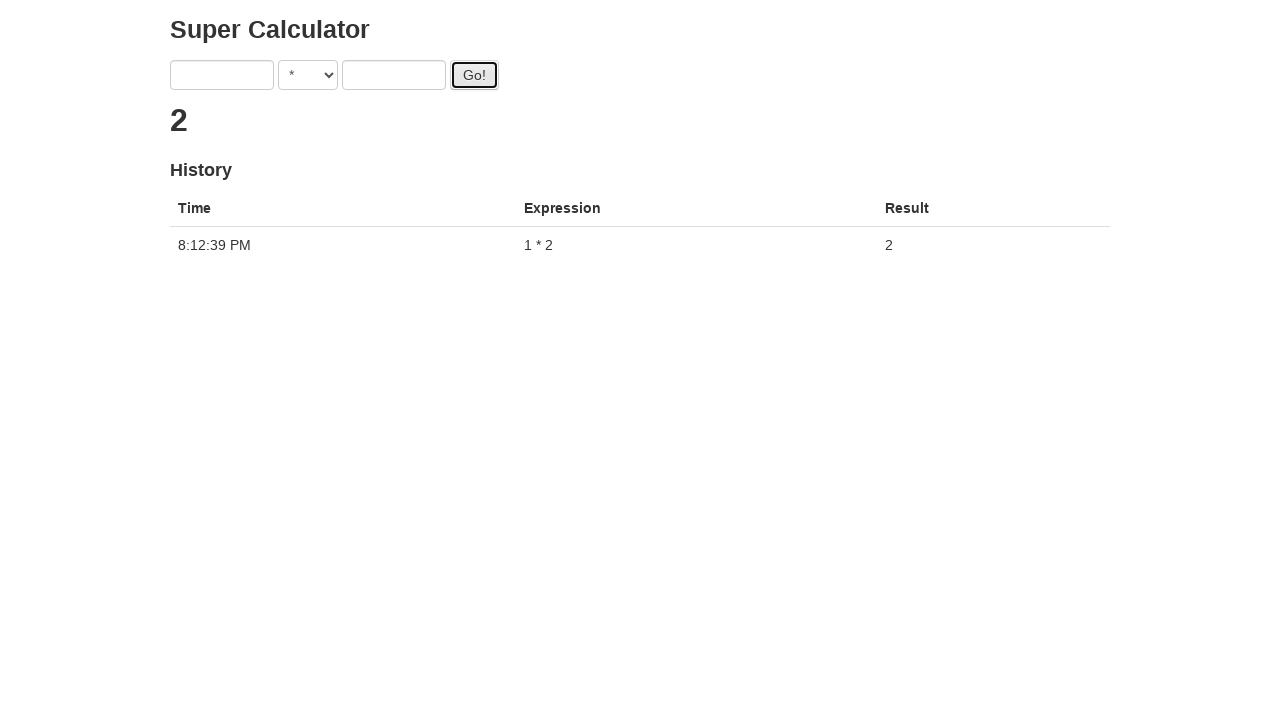

Retrieved result text from h2 element
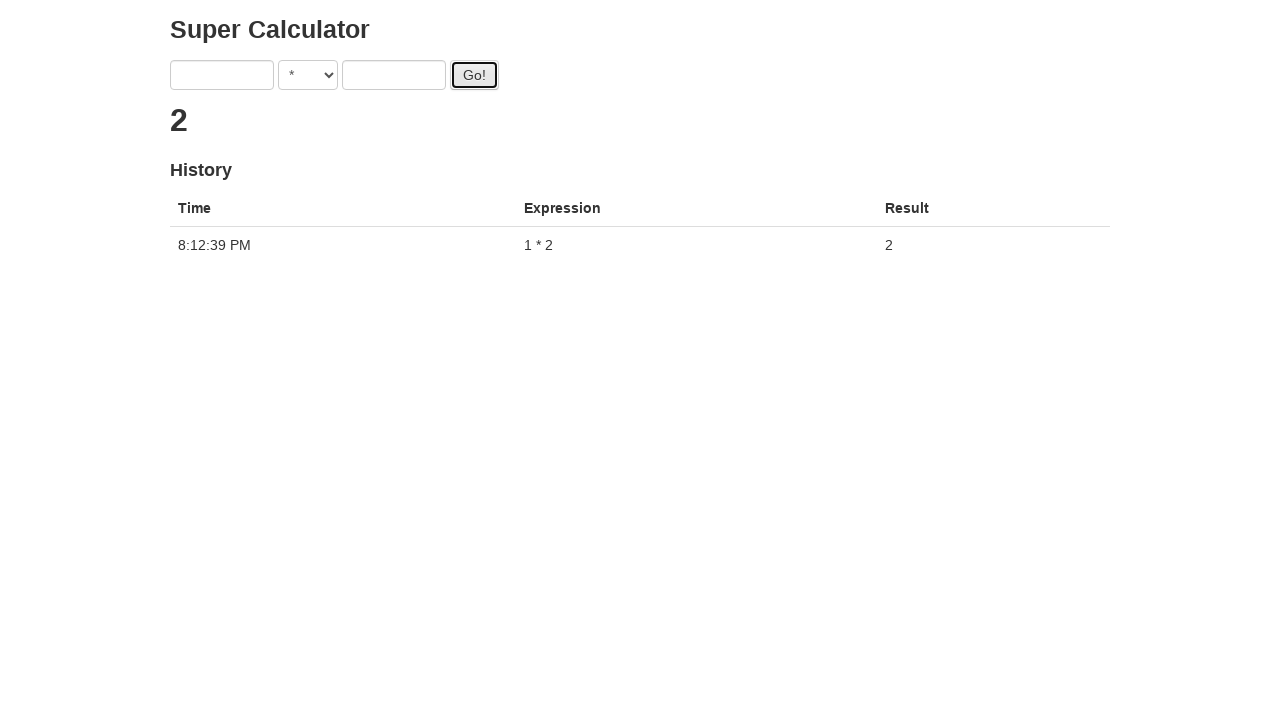

Assertion passed: result equals '2' (1 × 2 = 2)
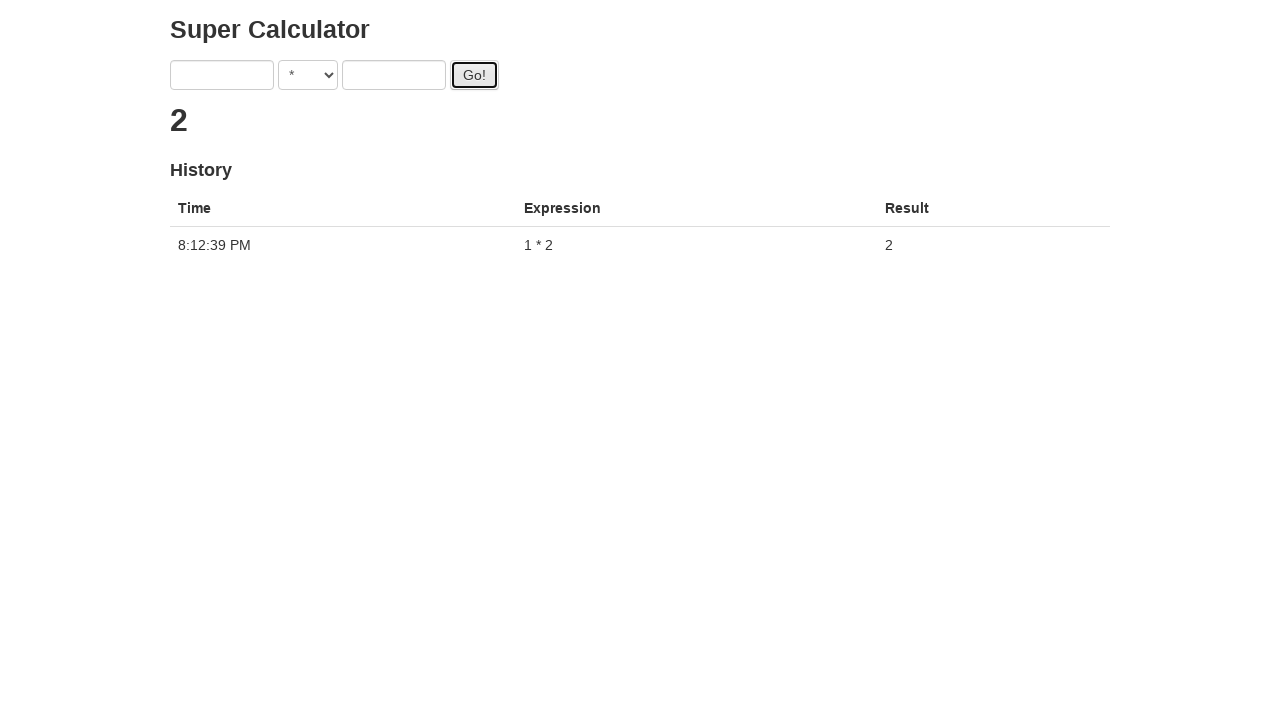

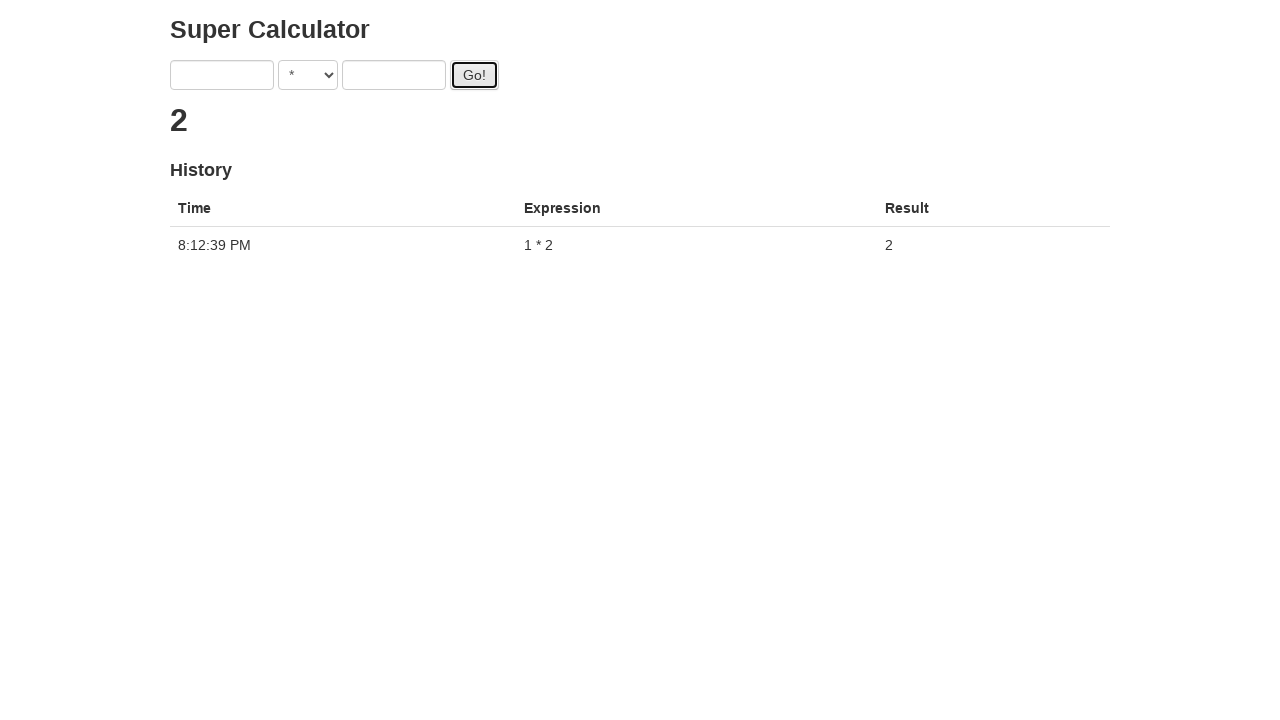